Navigates to JPL Space image gallery and clicks the button to view the full featured image

Starting URL: https://data-class-jpl-space.s3.amazonaws.com/JPL_Space/index.html

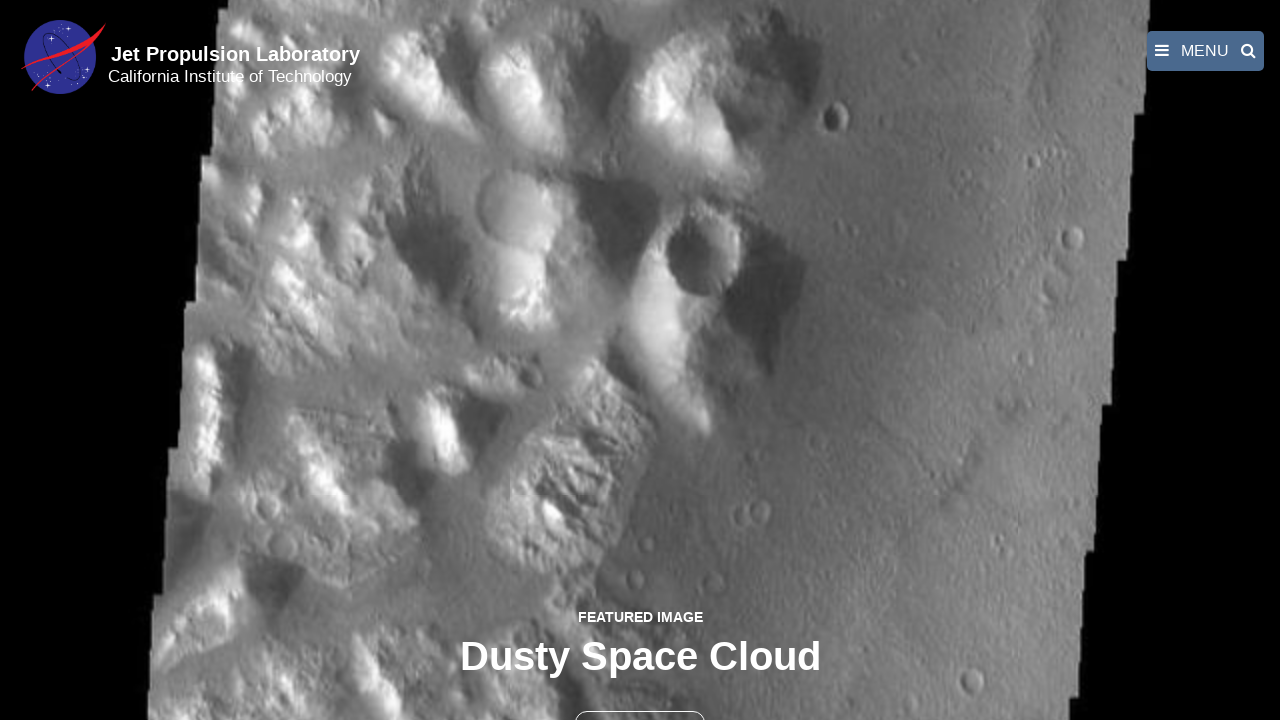

Navigated to JPL Space image gallery
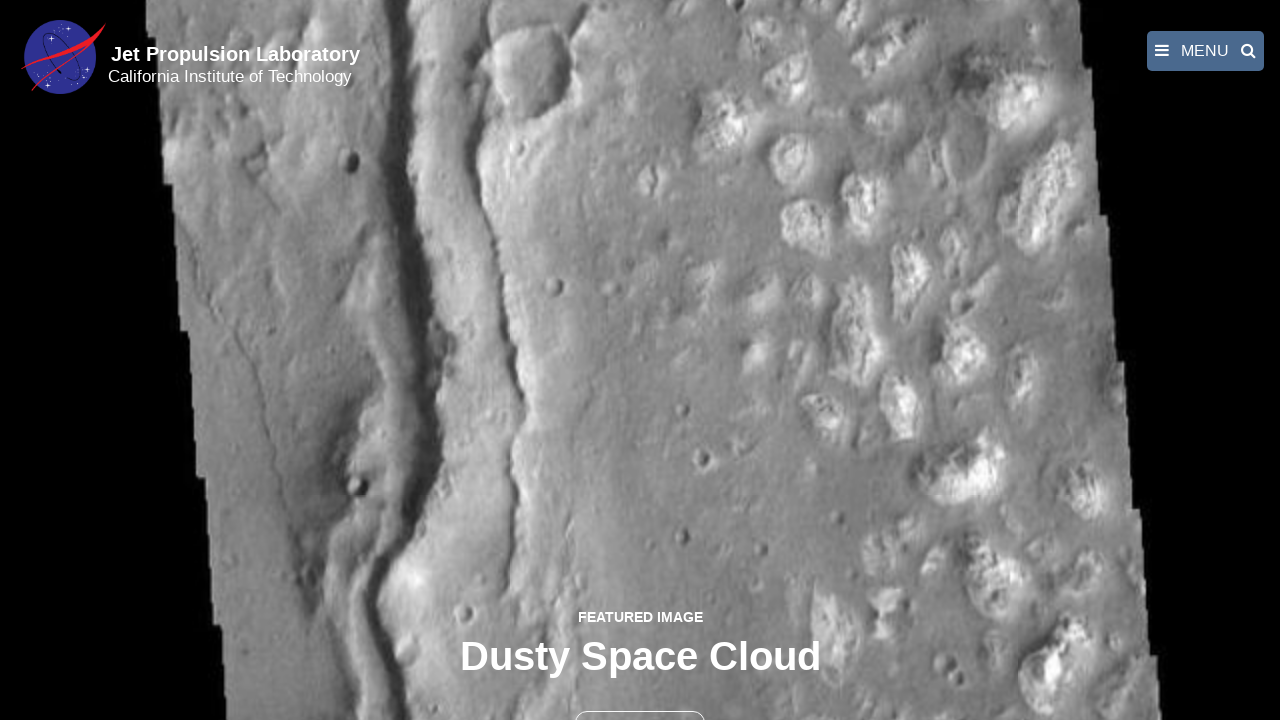

Clicked the button to view full featured image at (640, 699) on button >> nth=1
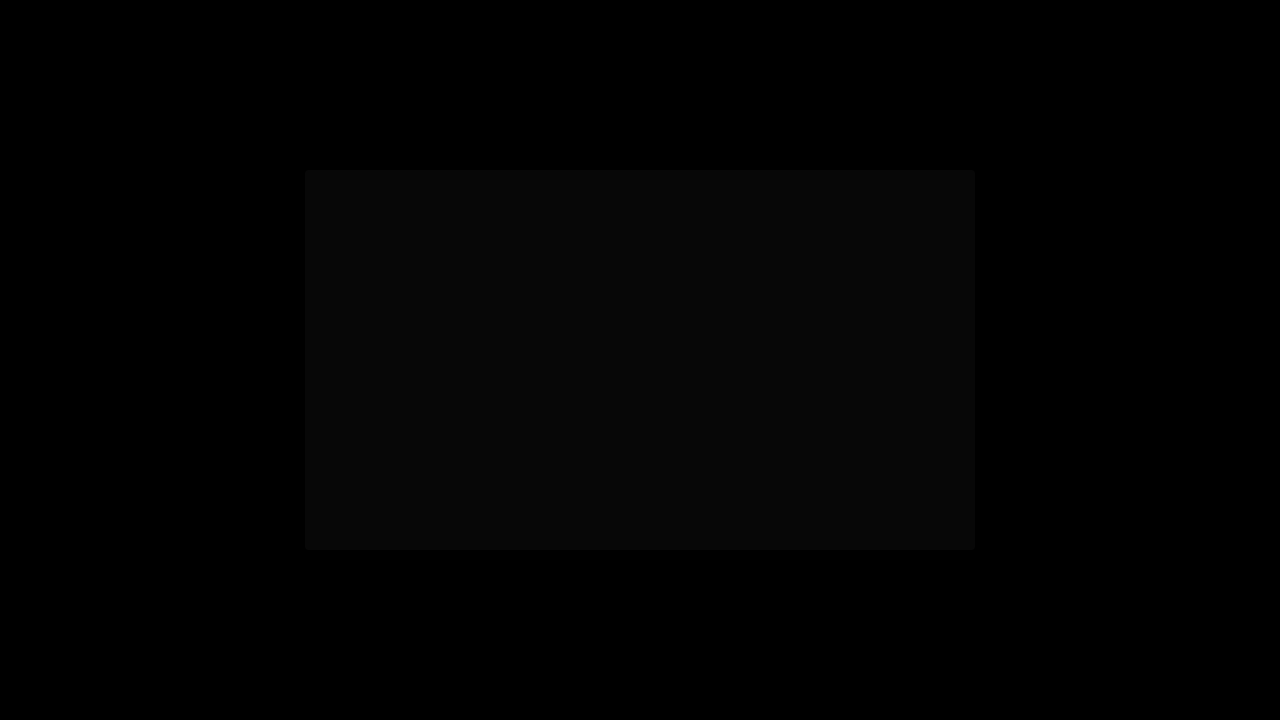

Full featured image displayed in fancybox viewer
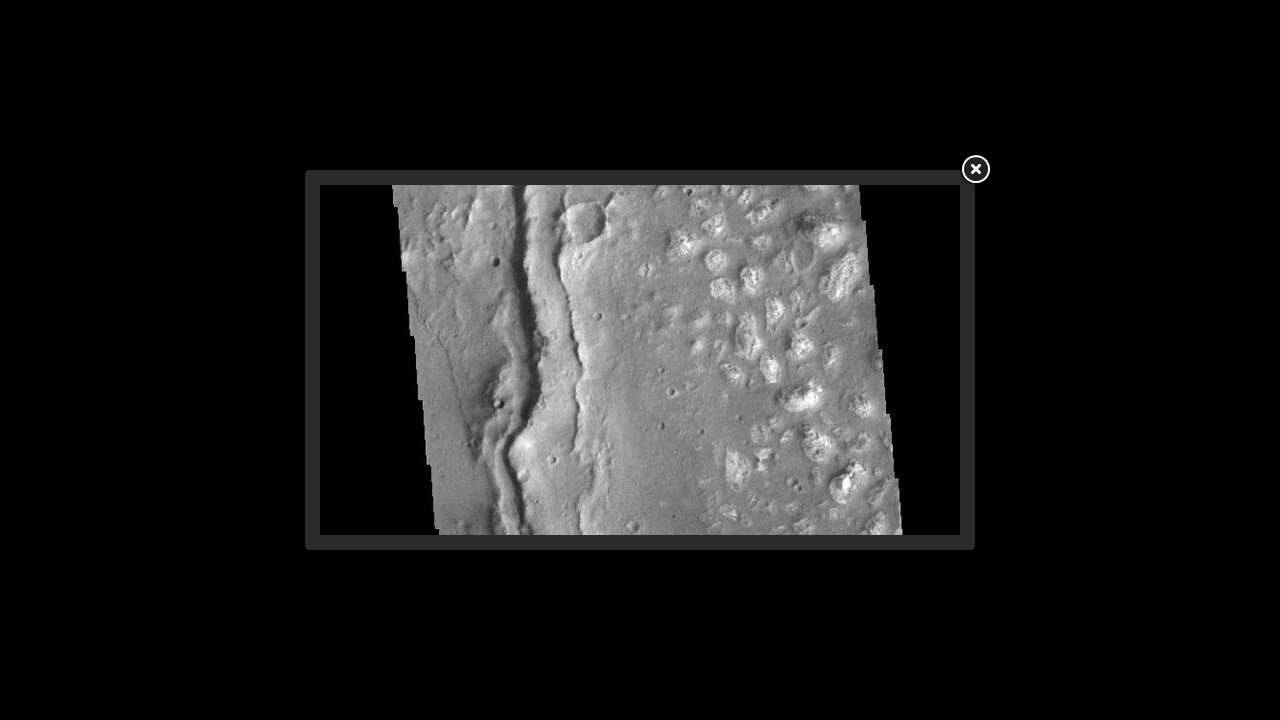

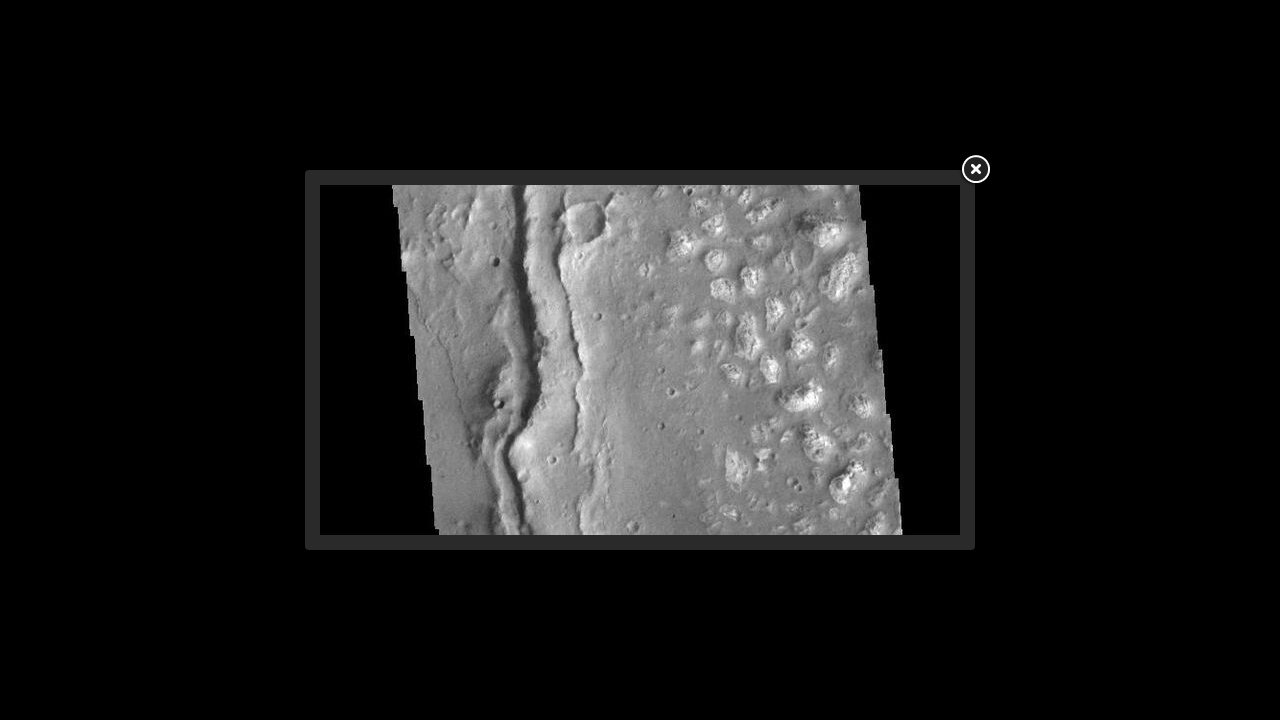